Tests user registration flow on Adactin Hotel website by filling out the registration form with username, password, full name, email, accepting terms and conditions, and submitting the form.

Starting URL: https://adactinhotelapp.com/

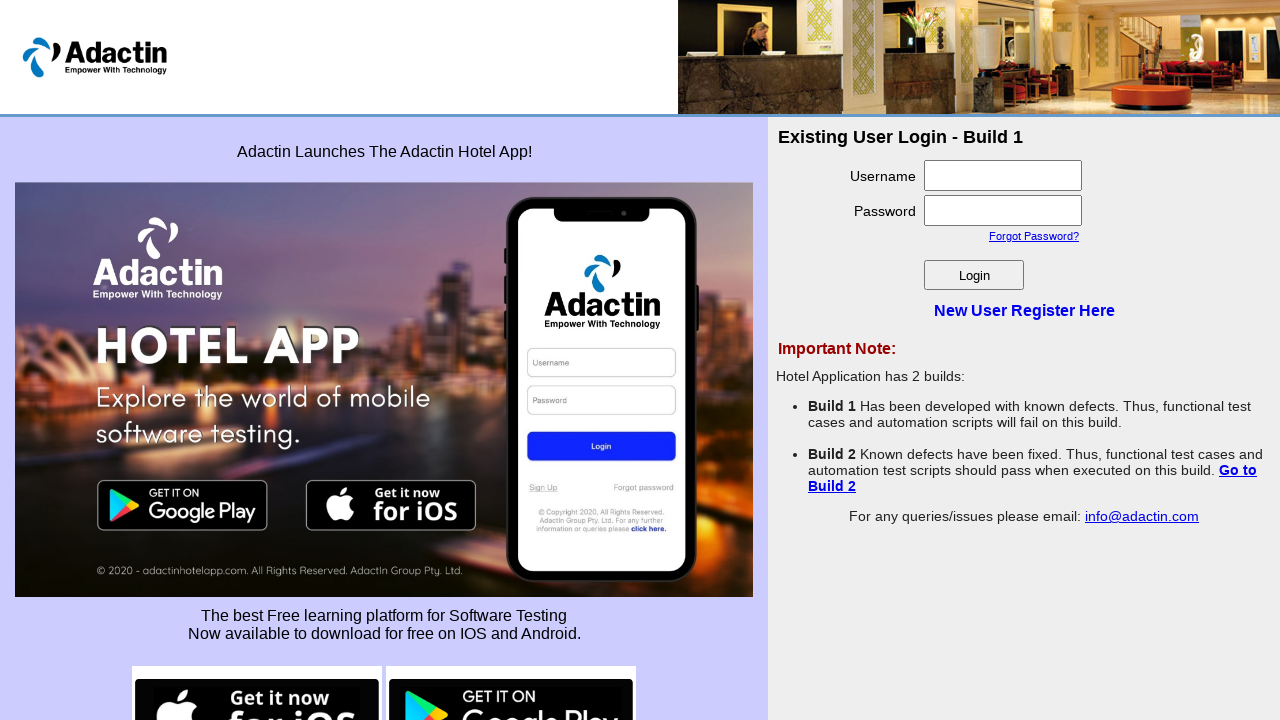

Clicked on the register link at (1024, 311) on .login_register
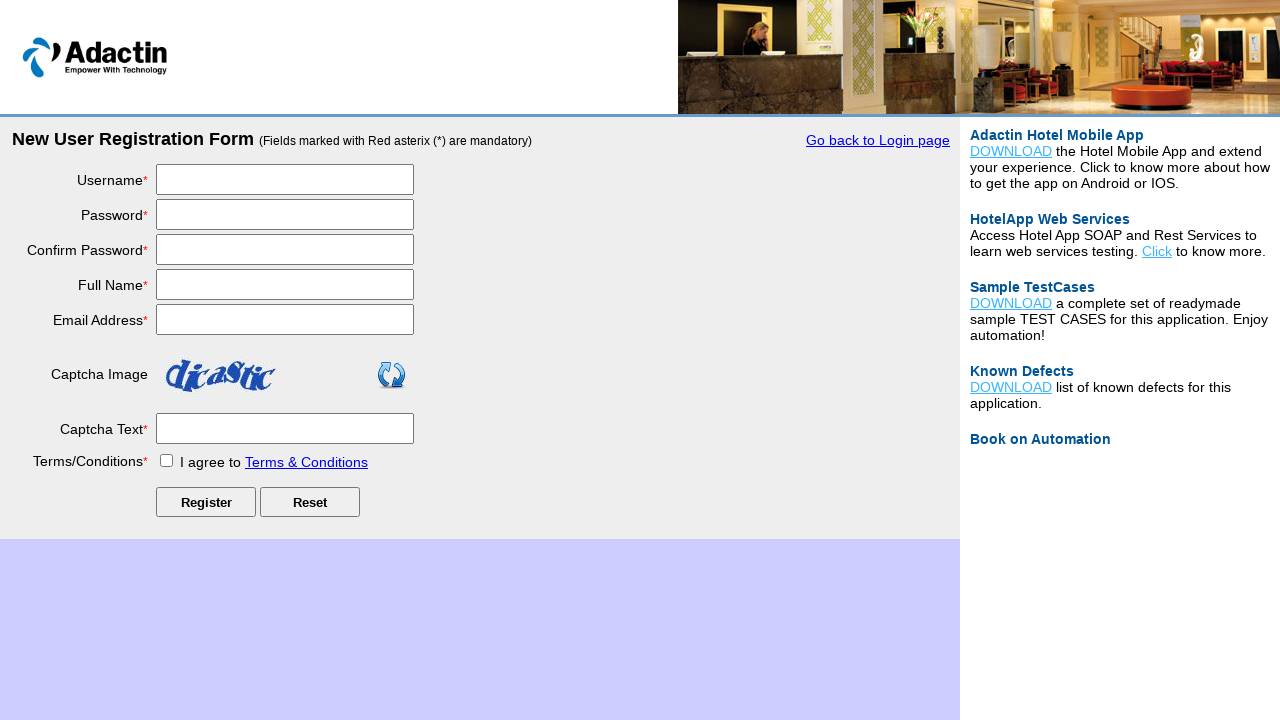

Filled in username field with 'TestUser78392' on #username
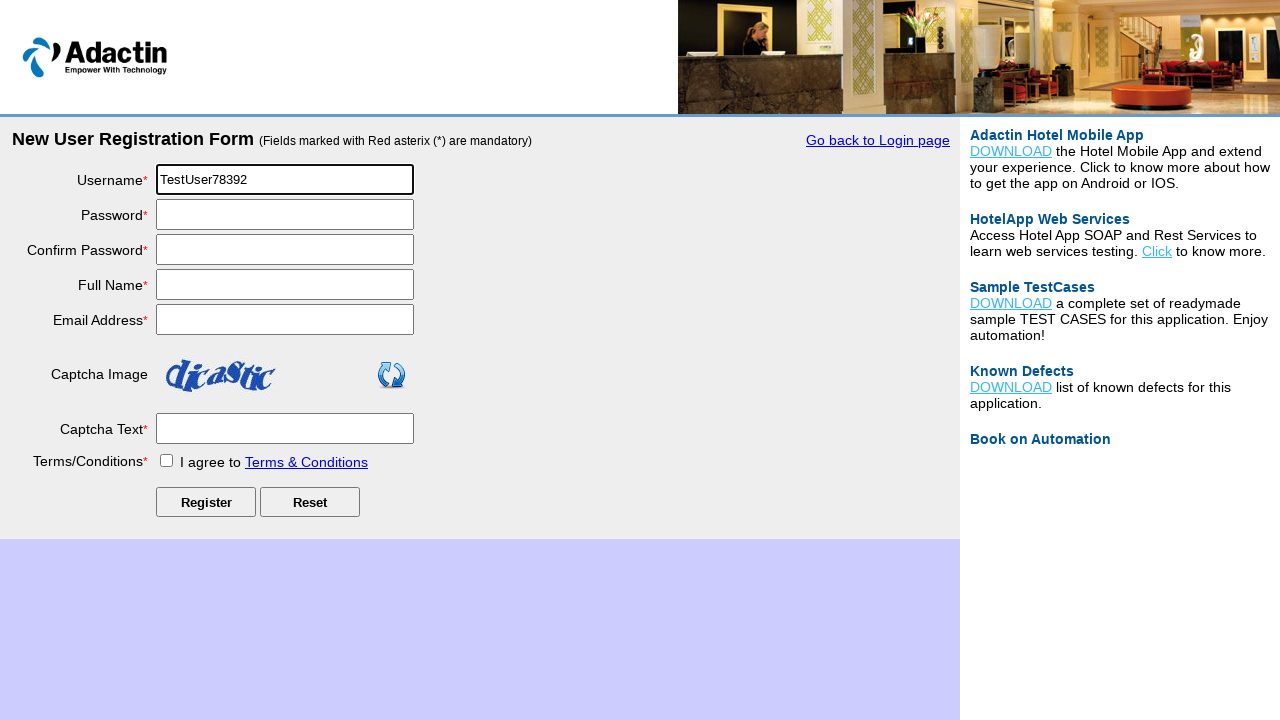

Filled in password field with 'SecurePass456' on #password
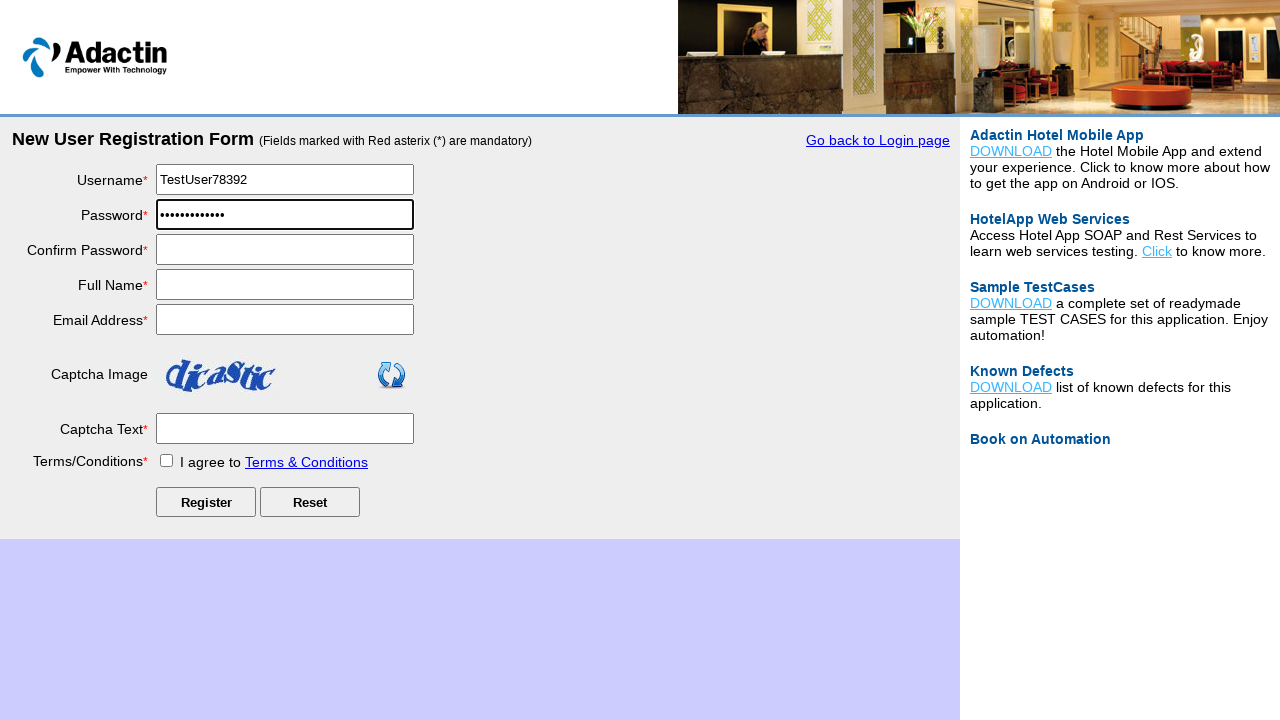

Filled in confirm password field with 'SecurePass456' on #re_password
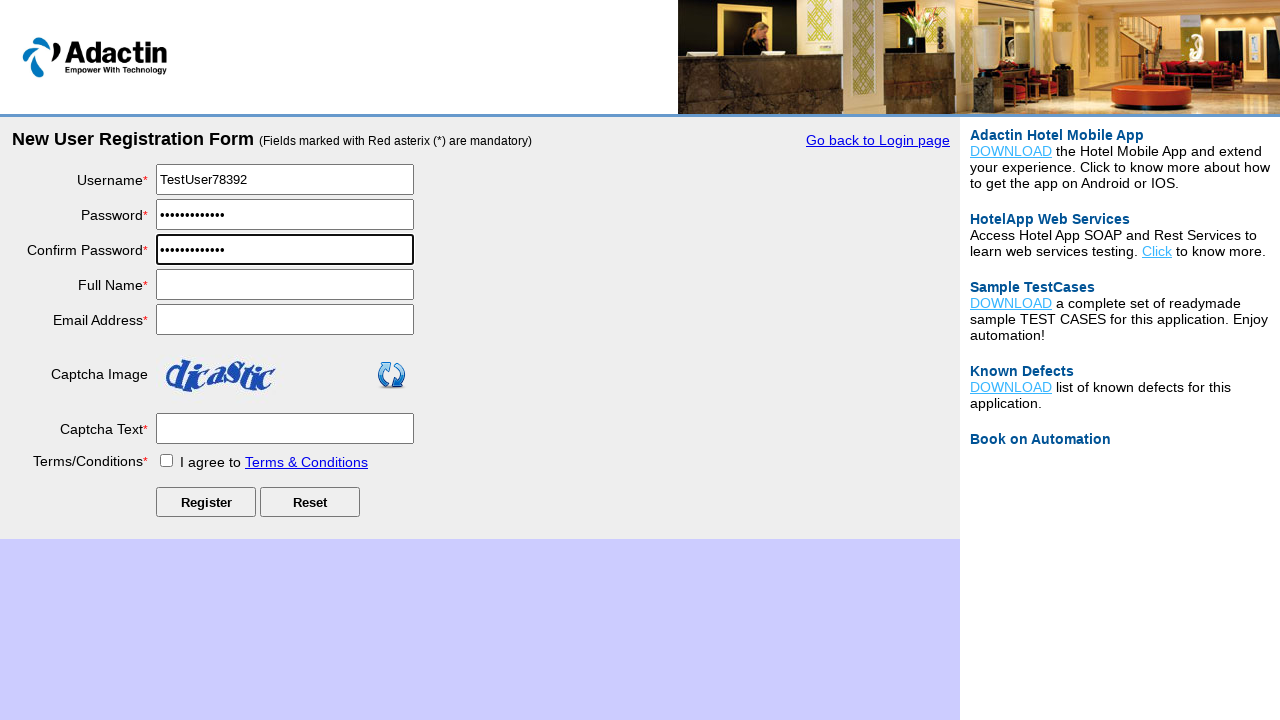

Filled in full name field with 'John Smith' on #full_name
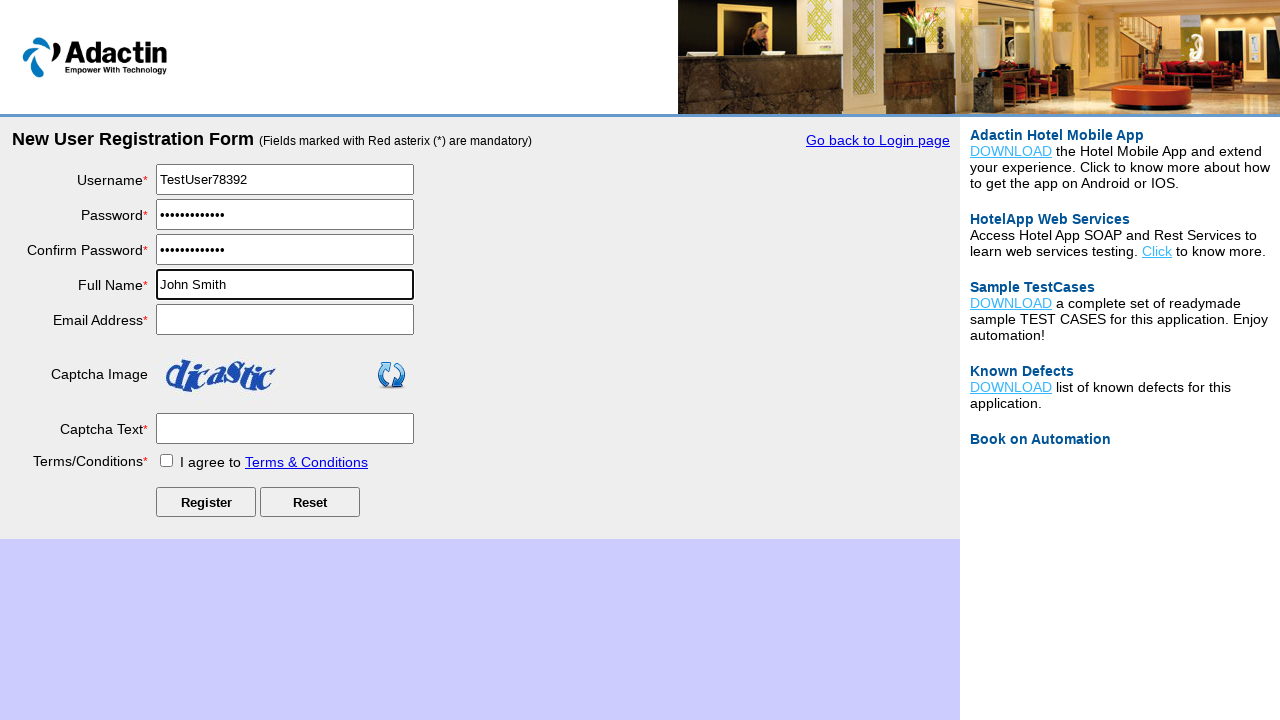

Filled in email address field with 'johnsmith78392@example.com' on #email_add
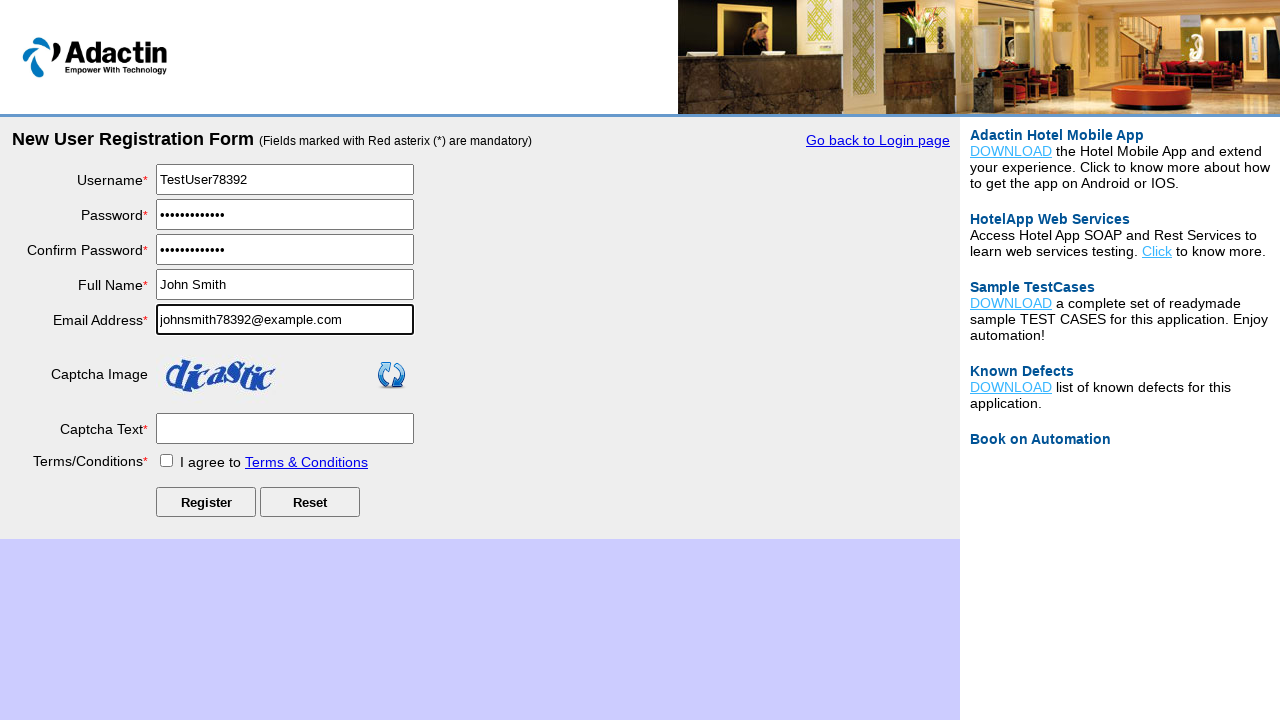

Checked the terms and conditions checkbox at (166, 460) on #tnc_box
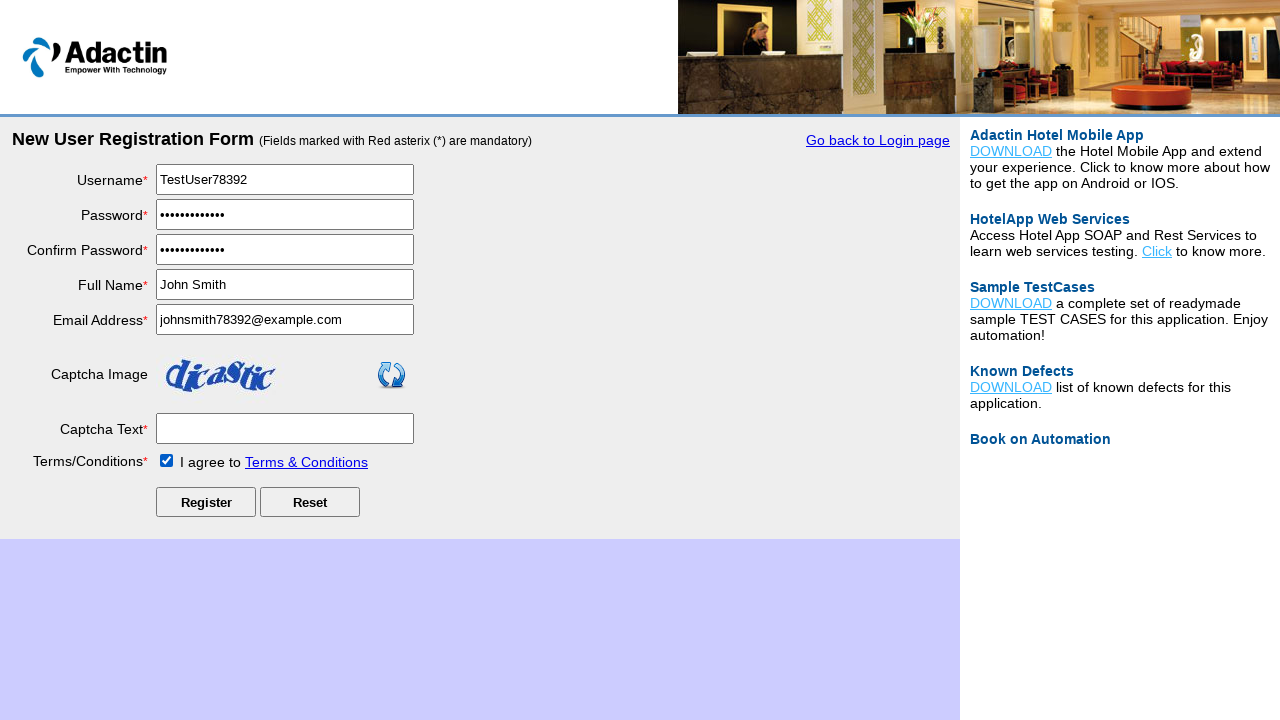

Clicked the registration form submit button at (206, 502) on #Submit
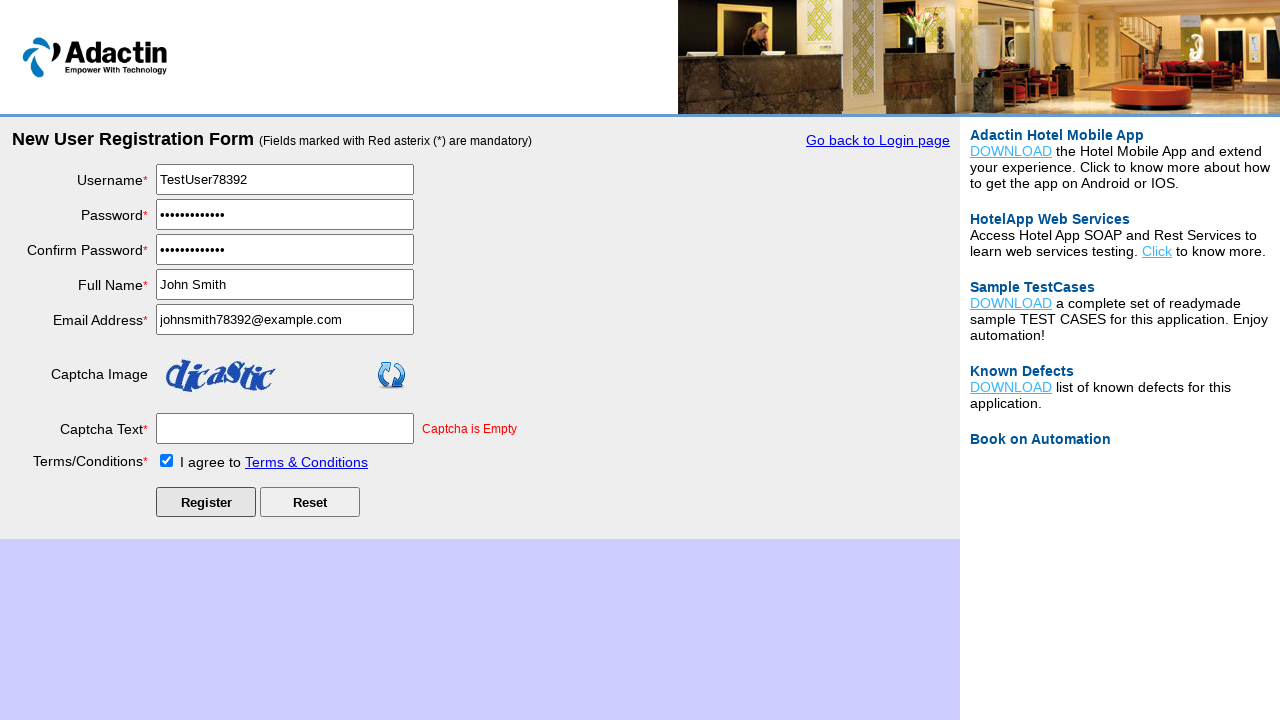

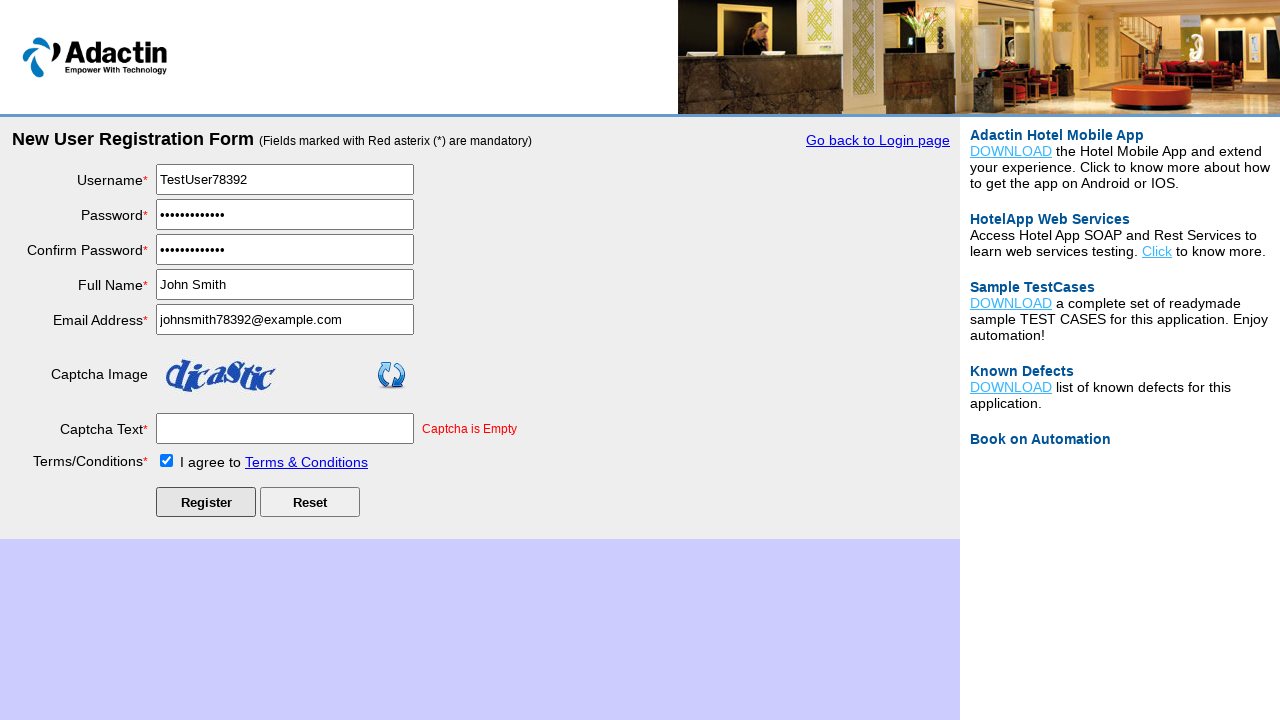